Tests form interaction on a Stepik exercise page by scrolling down and filling an answer textbox with a text value

Starting URL: http://suninjuly.github.io/execute_script.html

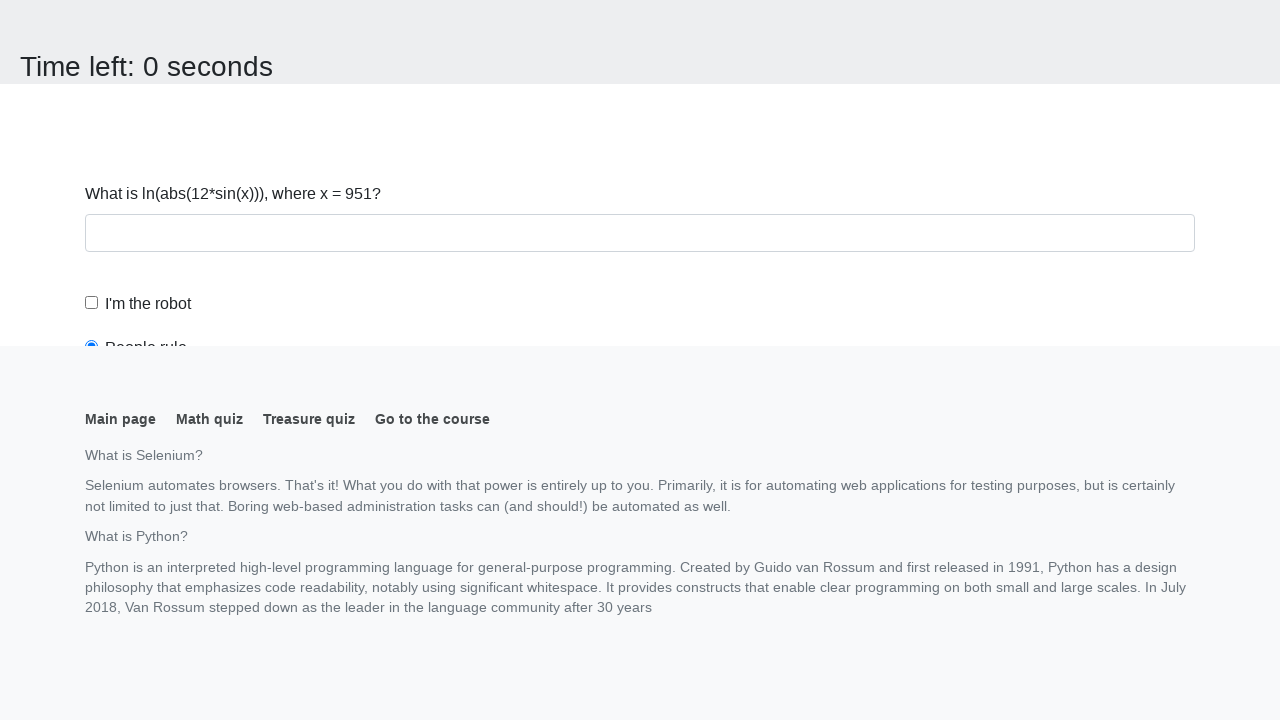

Scrolled down the page by 100 pixels to reveal the answer section
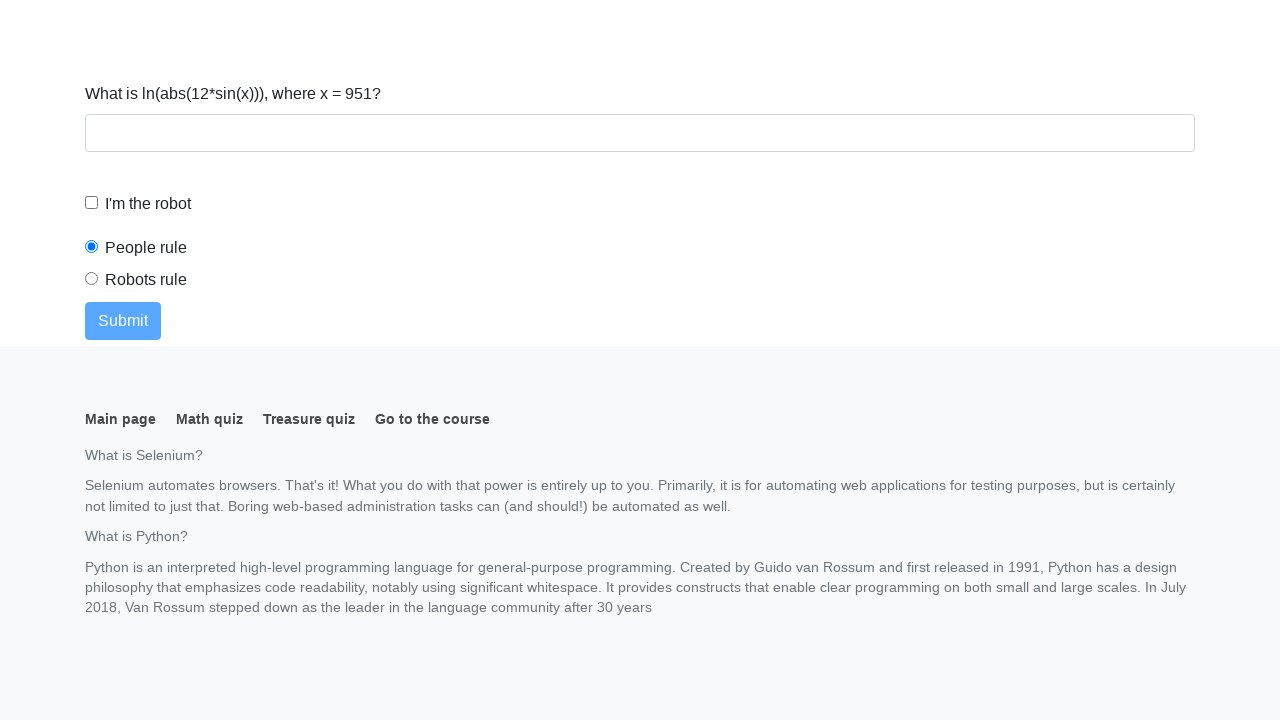

Filled the answer textbox with '/home/user/documents/sample_file.txt' on #answer
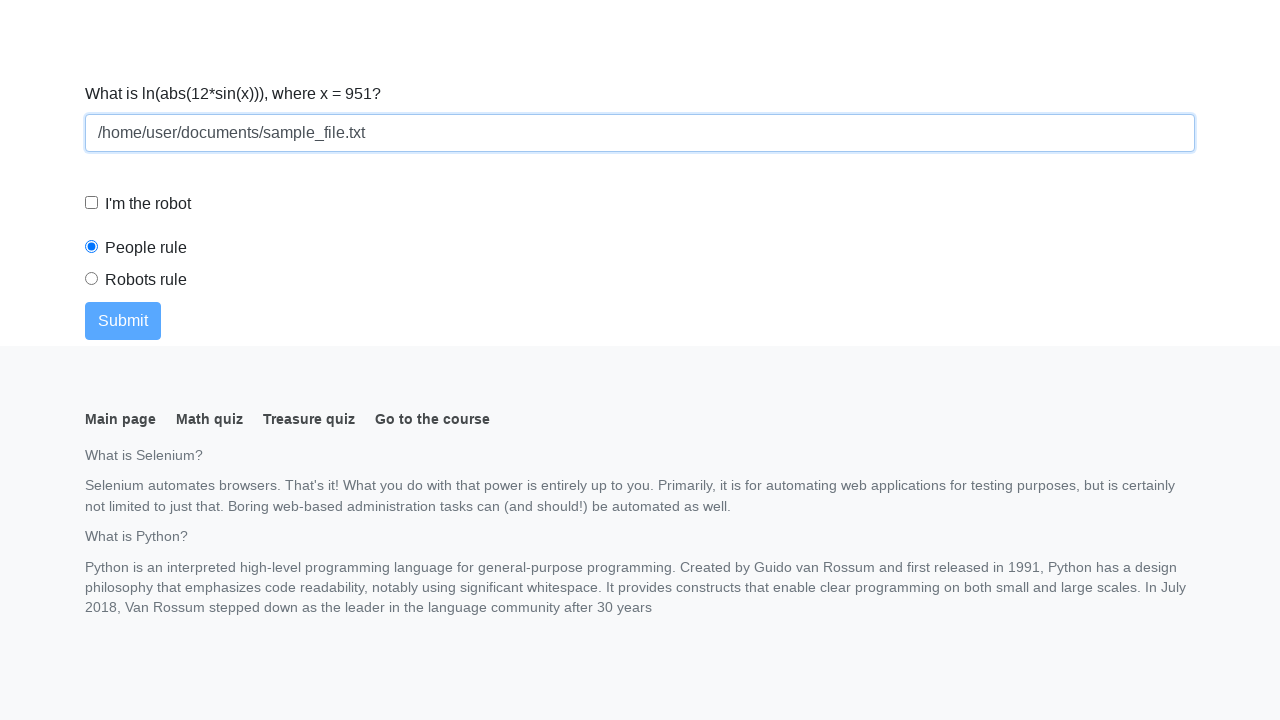

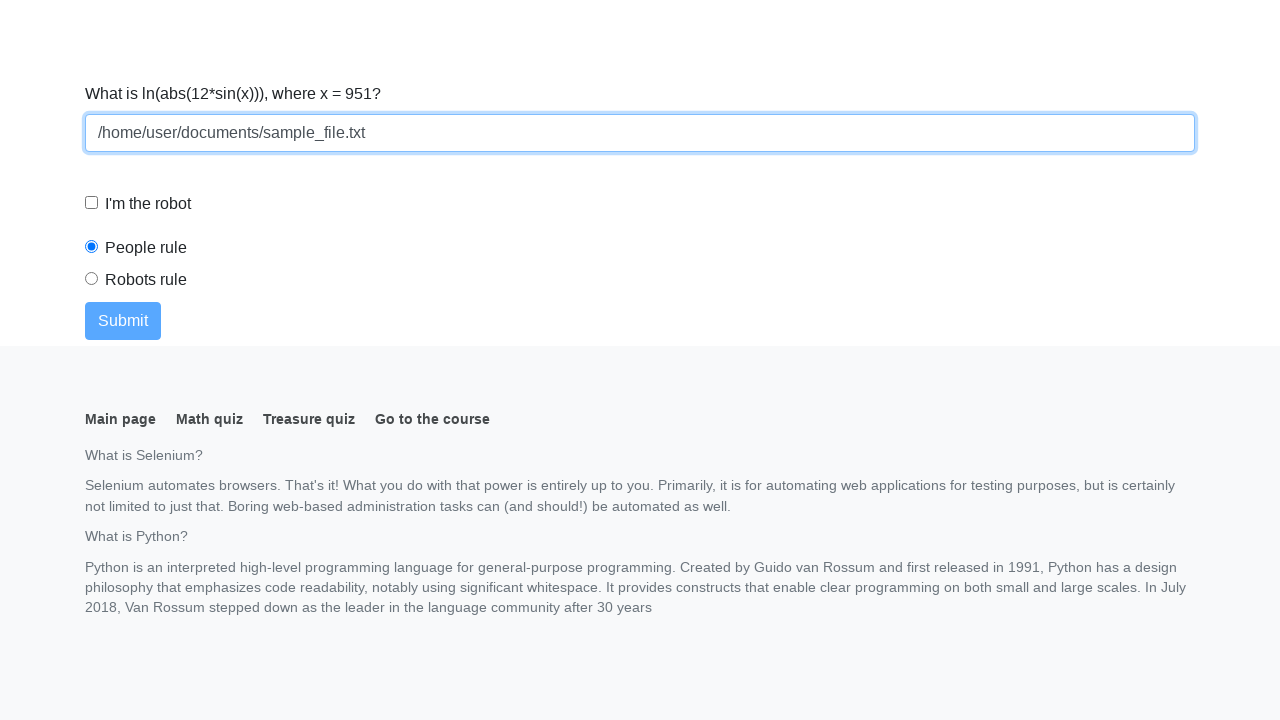